Navigates to Home Depot homepage and verifies the page loads by checking the title and URL are accessible

Starting URL: https://www.homedepot.com/

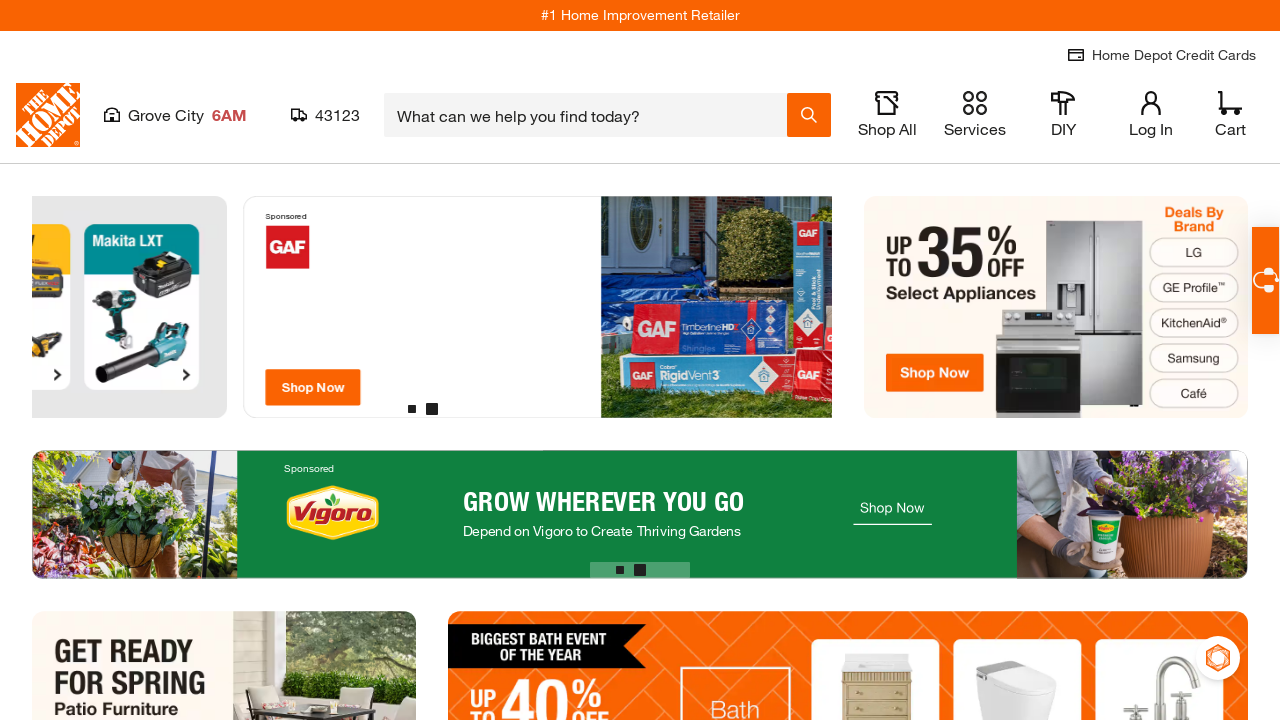

Set viewport size to 1920x1080
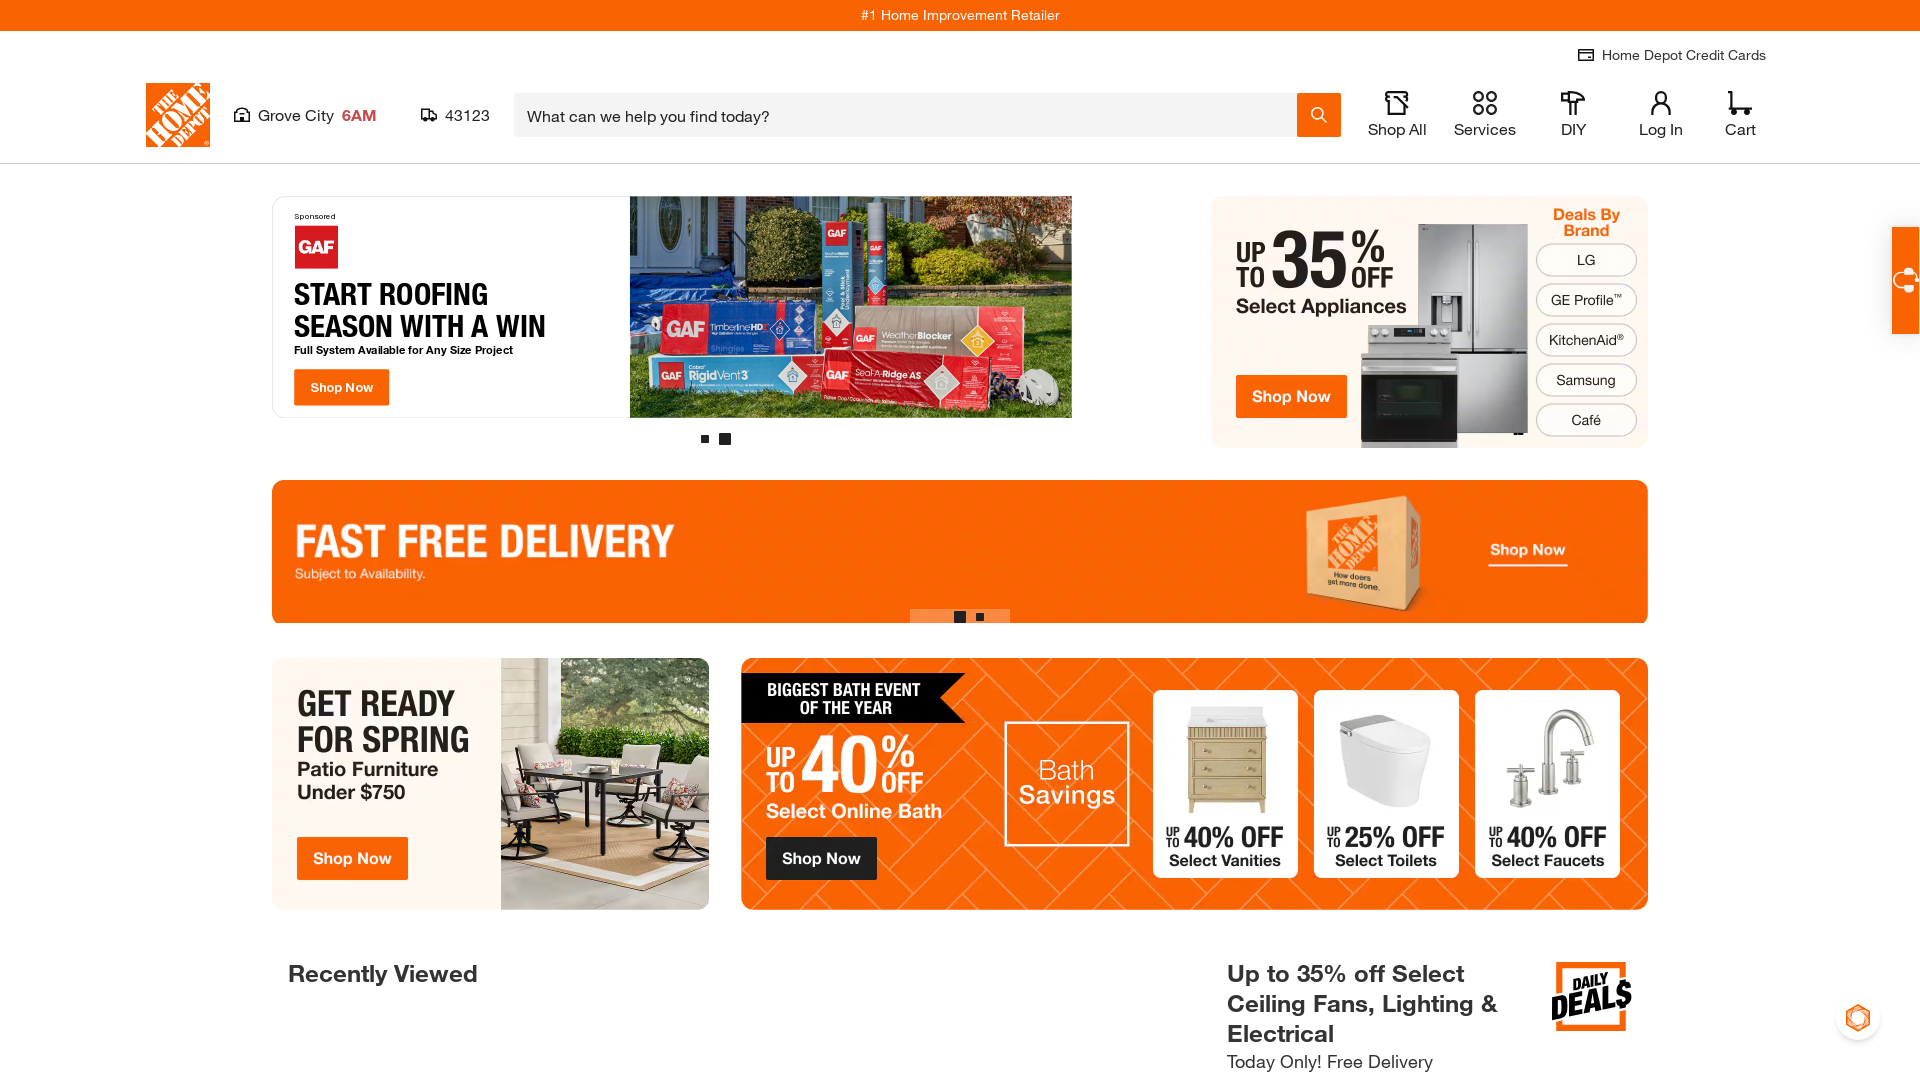

Waited for page to reach domcontentloaded state
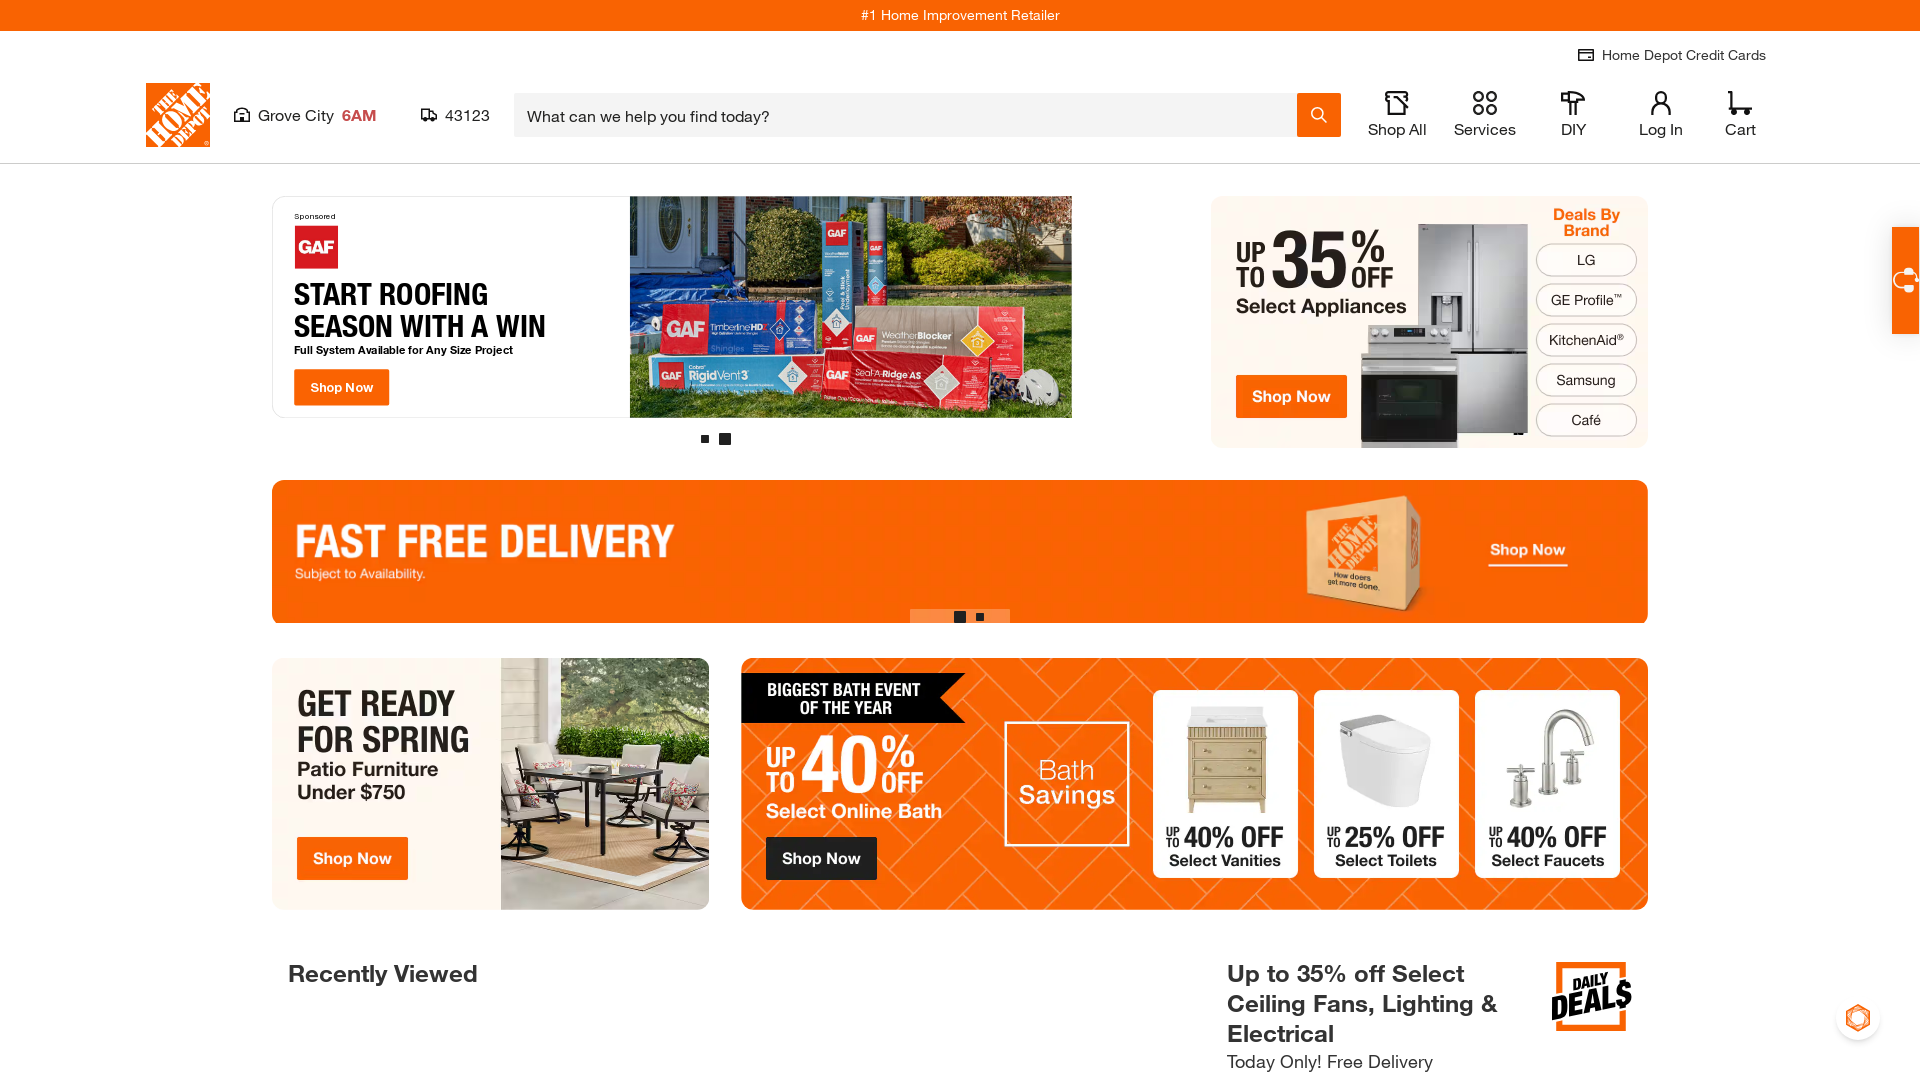

Retrieved page title: The Home Depot
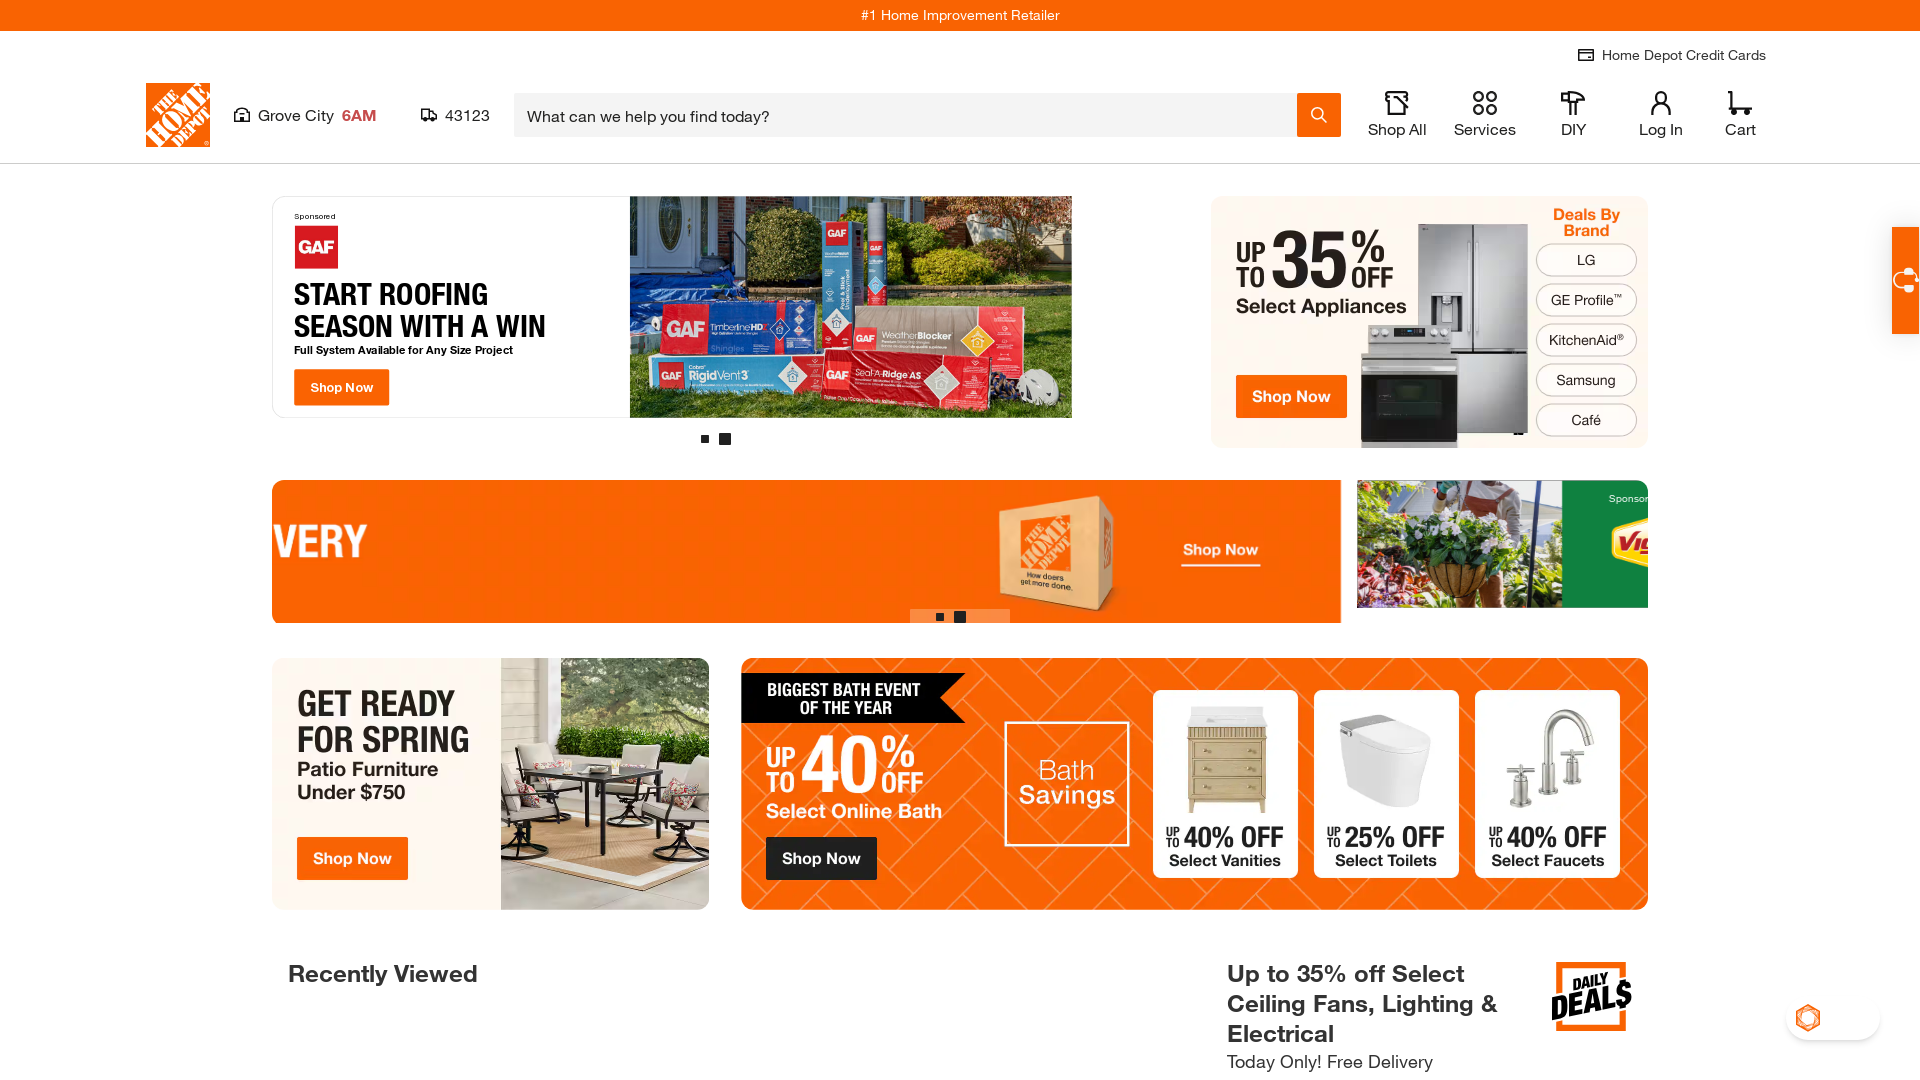

Retrieved current URL: https://www.homedepot.com/
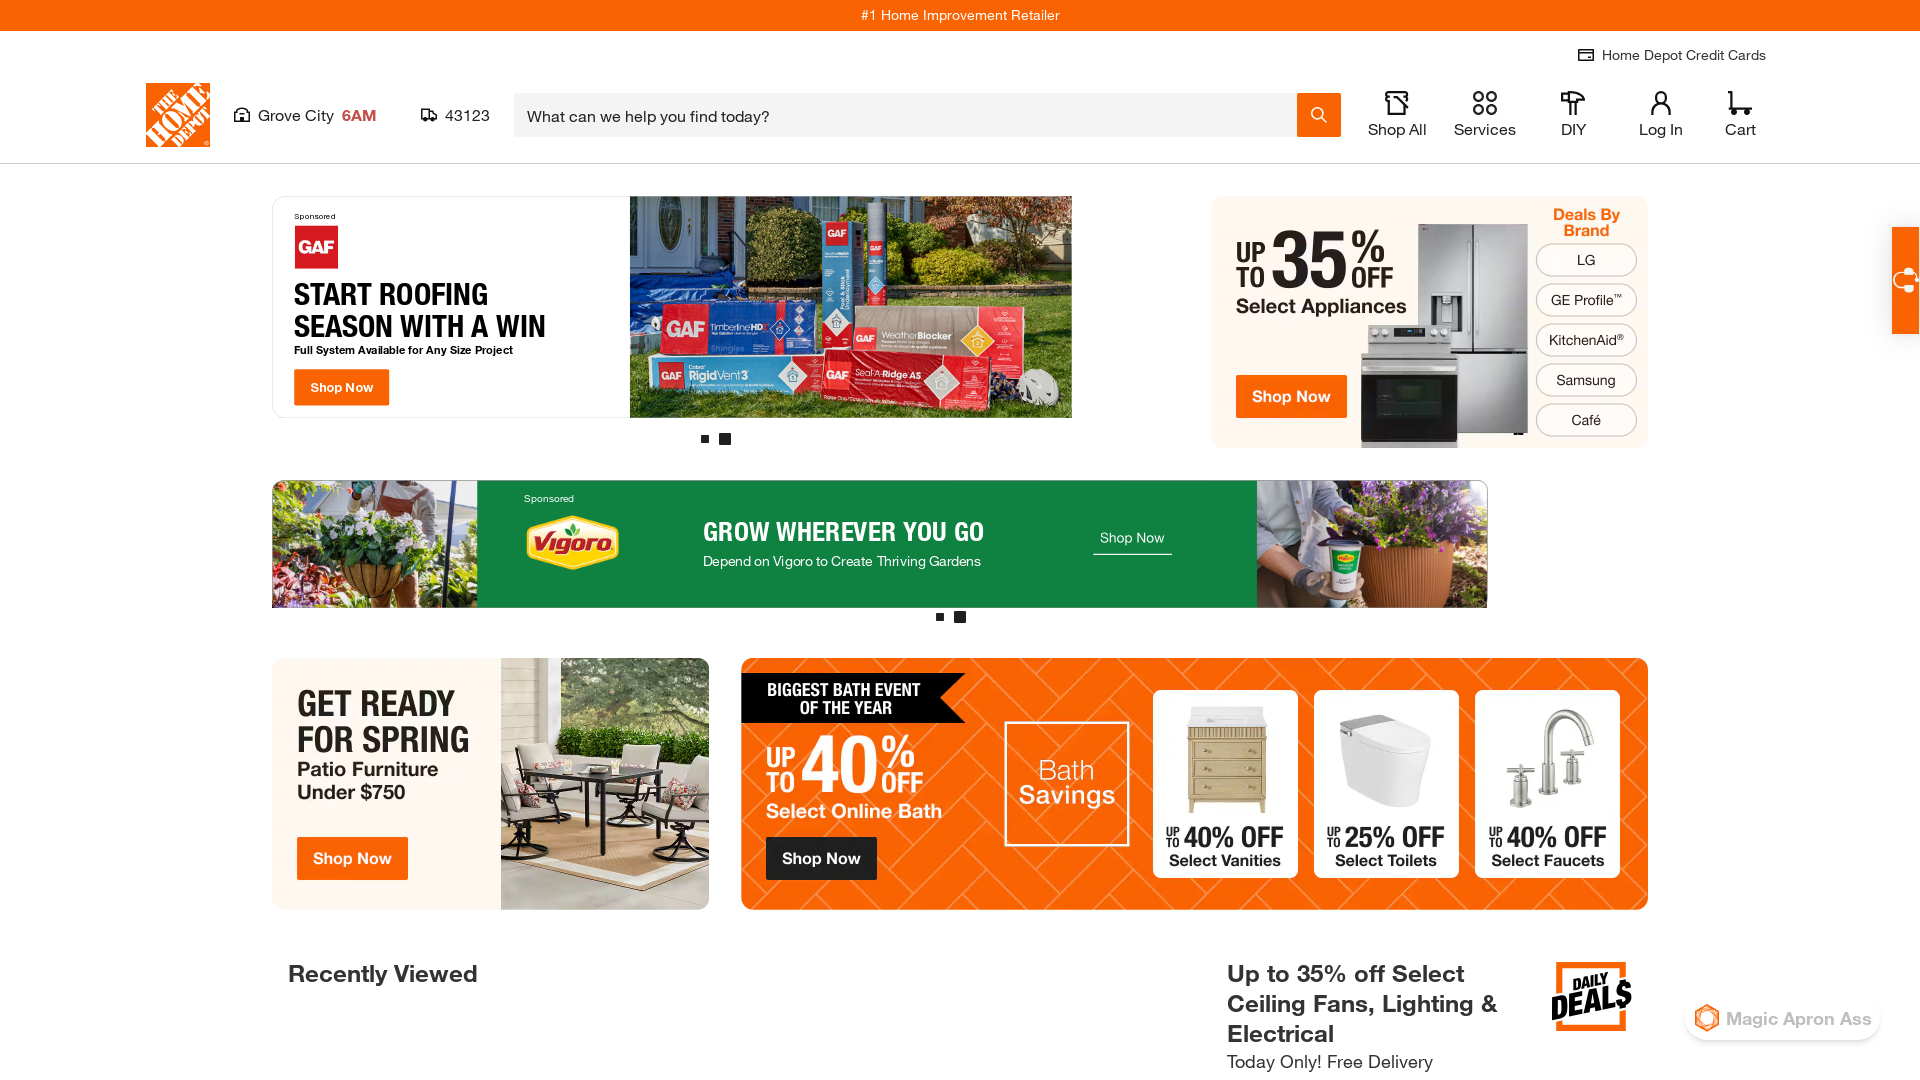

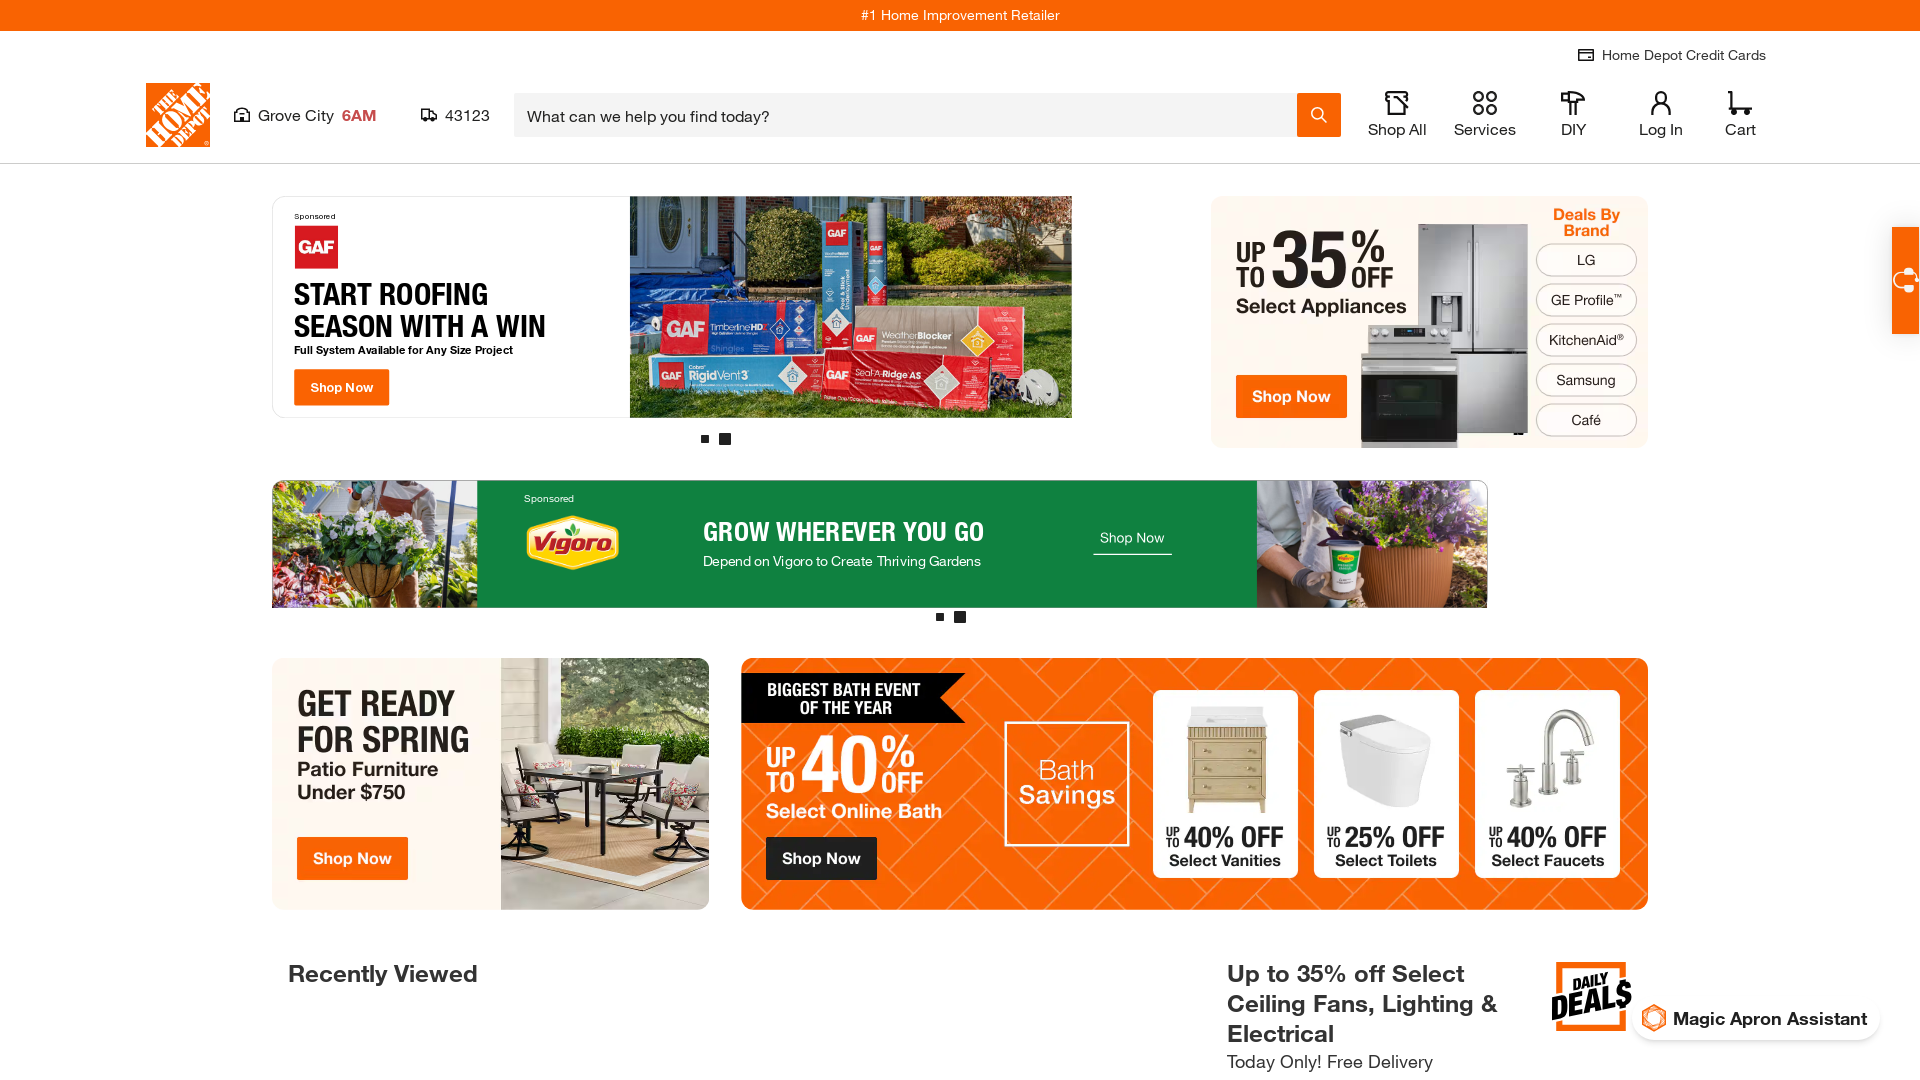